Tests keyboard actions by filling a form, copying current address using keyboard shortcuts, and pasting it into permanent address field

Starting URL: https://demoqa.com/text-box

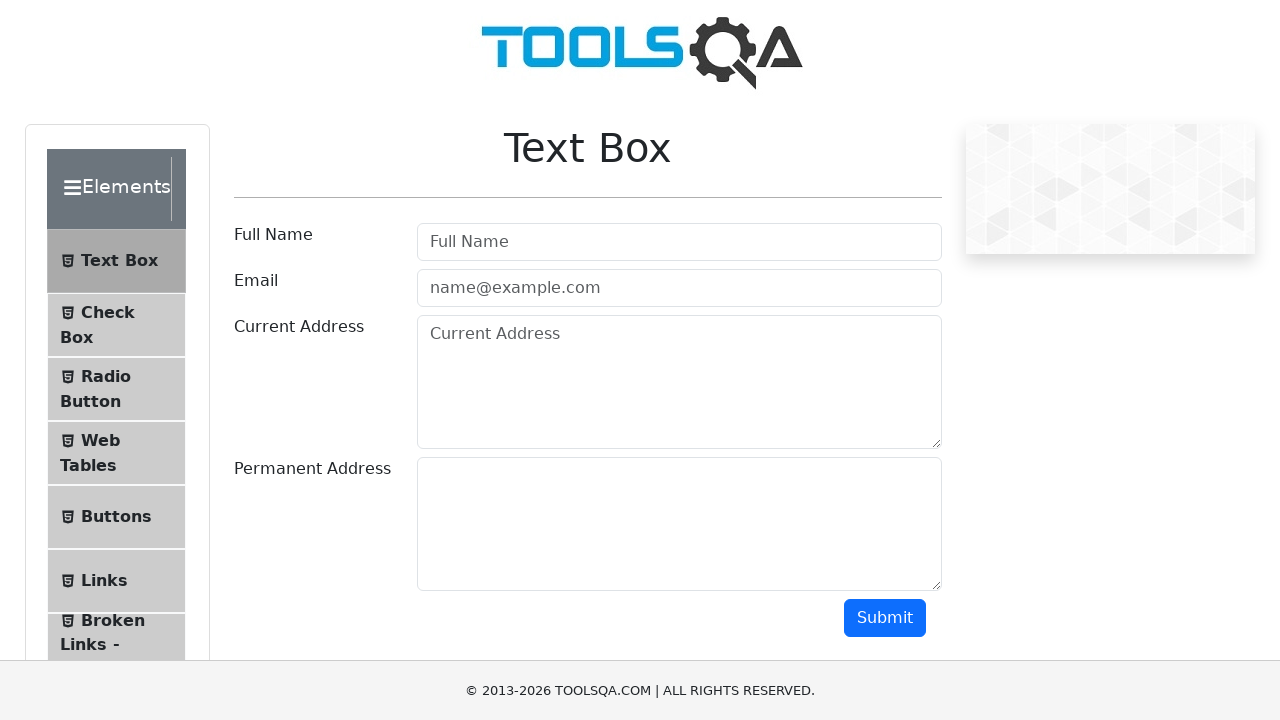

Filled Full Name field with 'Mr.Peter Haynes' on #userName
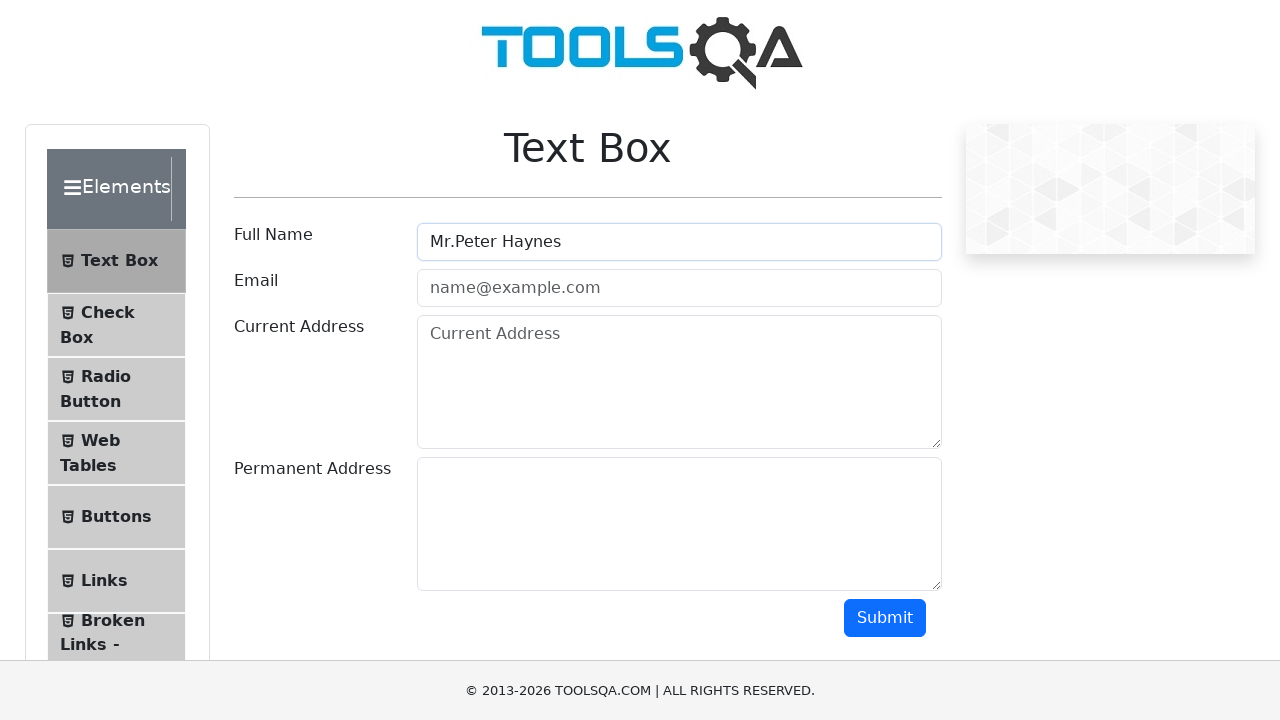

Filled Email field with 'PeterHaynes@toolsqa.com' on #userEmail
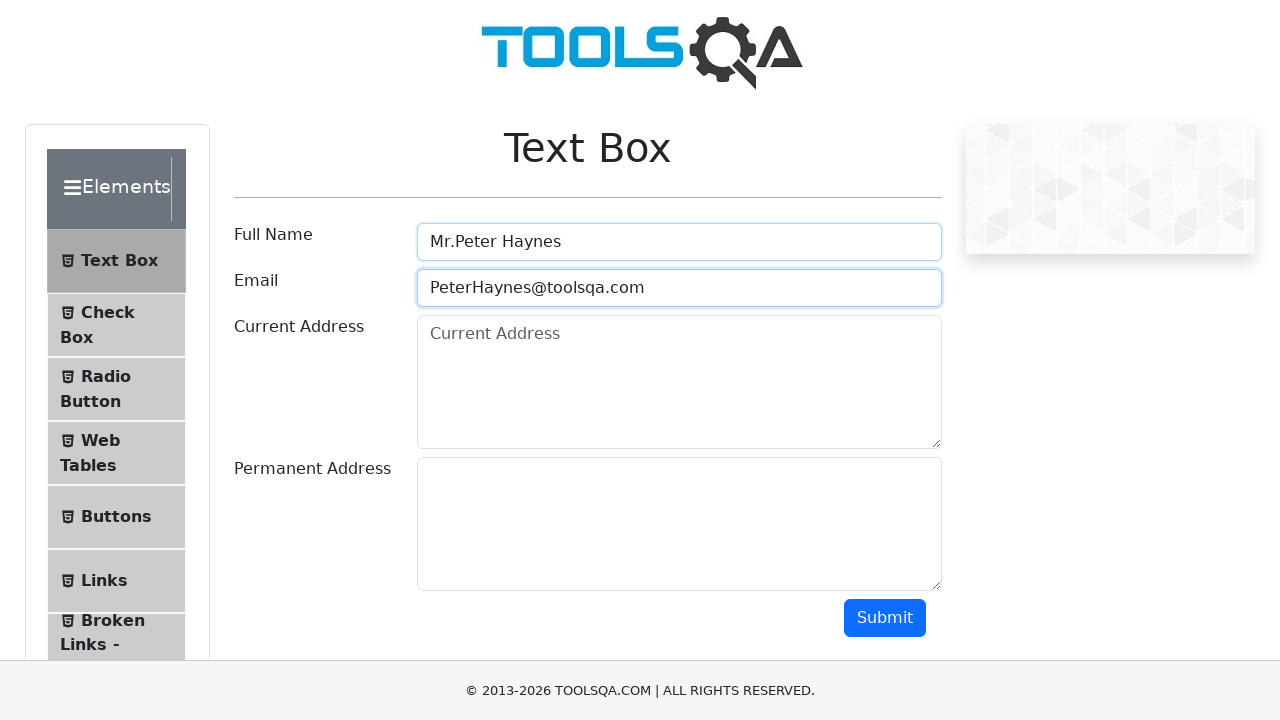

Filled Current Address field with '43 School Lane London EC71 9GO' on #currentAddress
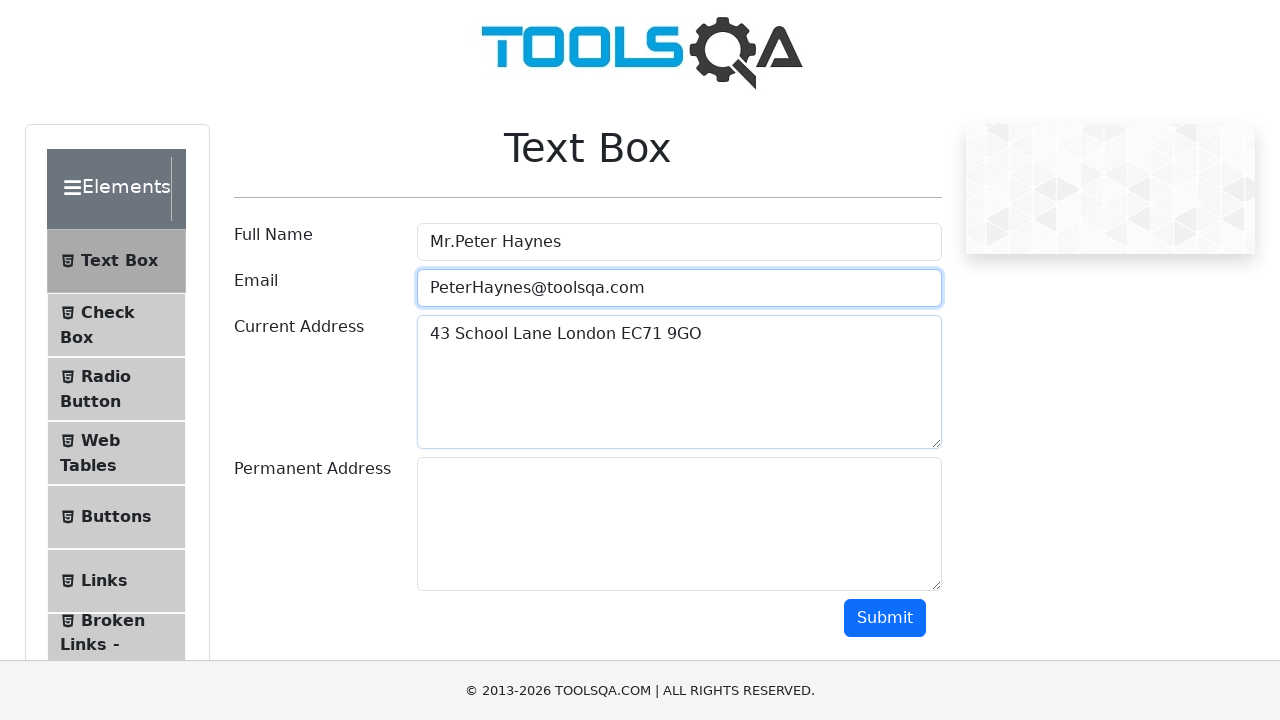

Selected all text in Current Address field using Ctrl+A on #currentAddress
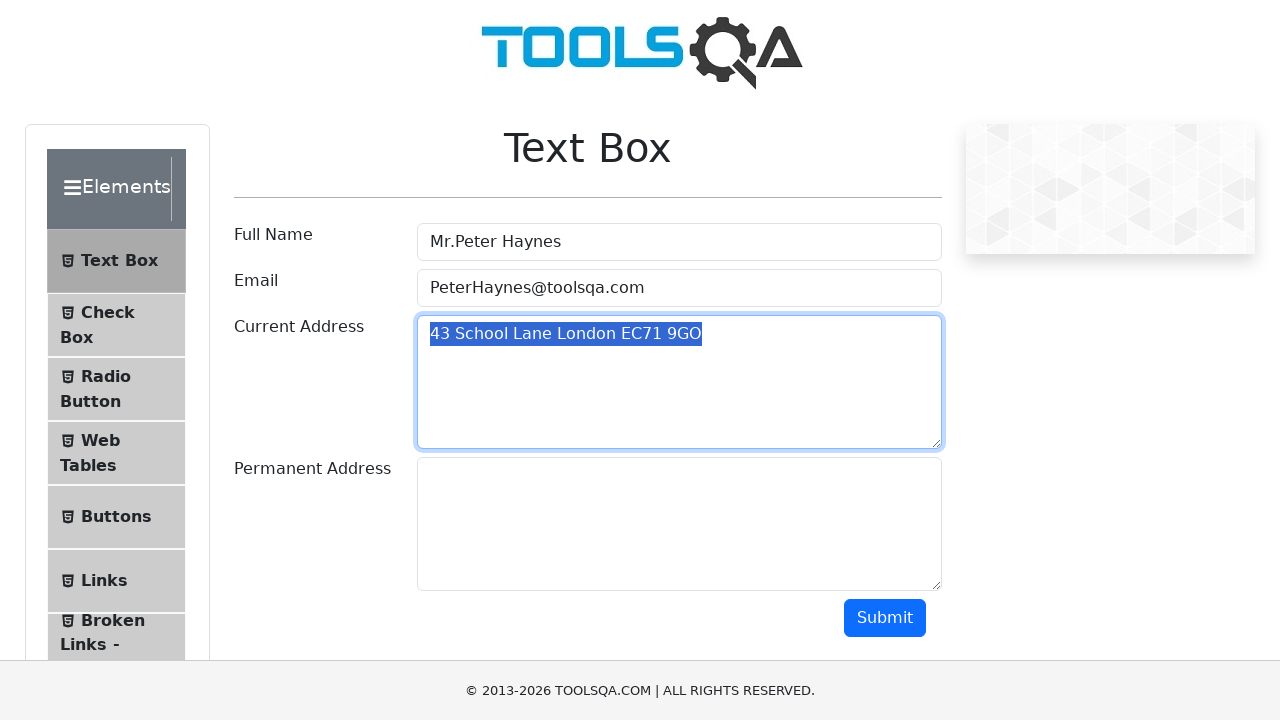

Copied Current Address text using Ctrl+C on #currentAddress
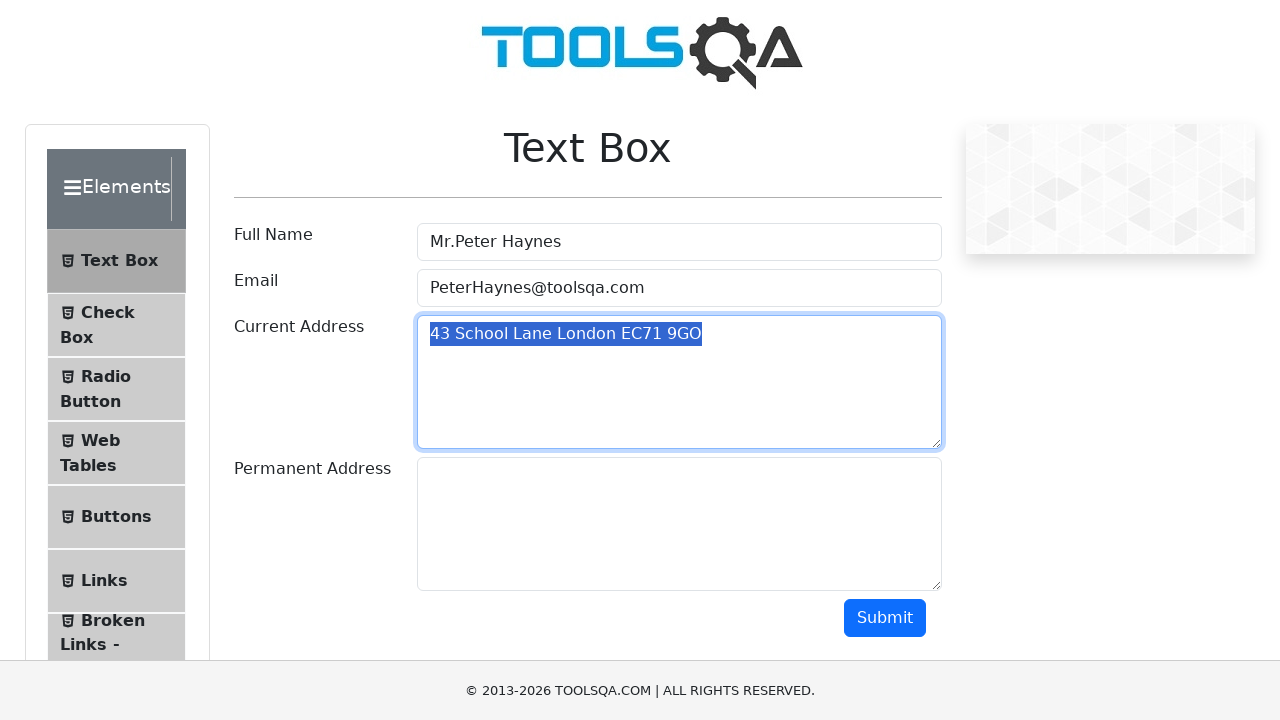

Moved focus to Permanent Address field using Tab key
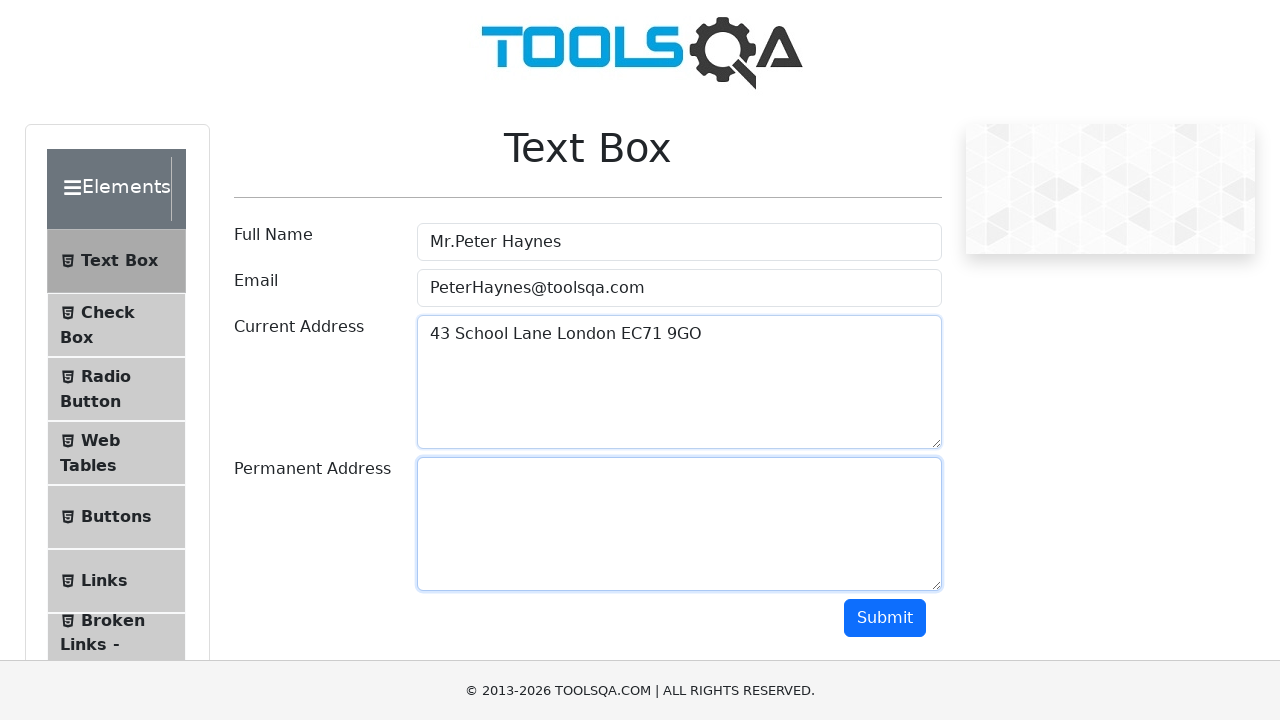

Pasted copied address into Permanent Address field using Ctrl+V on #permanentAddress
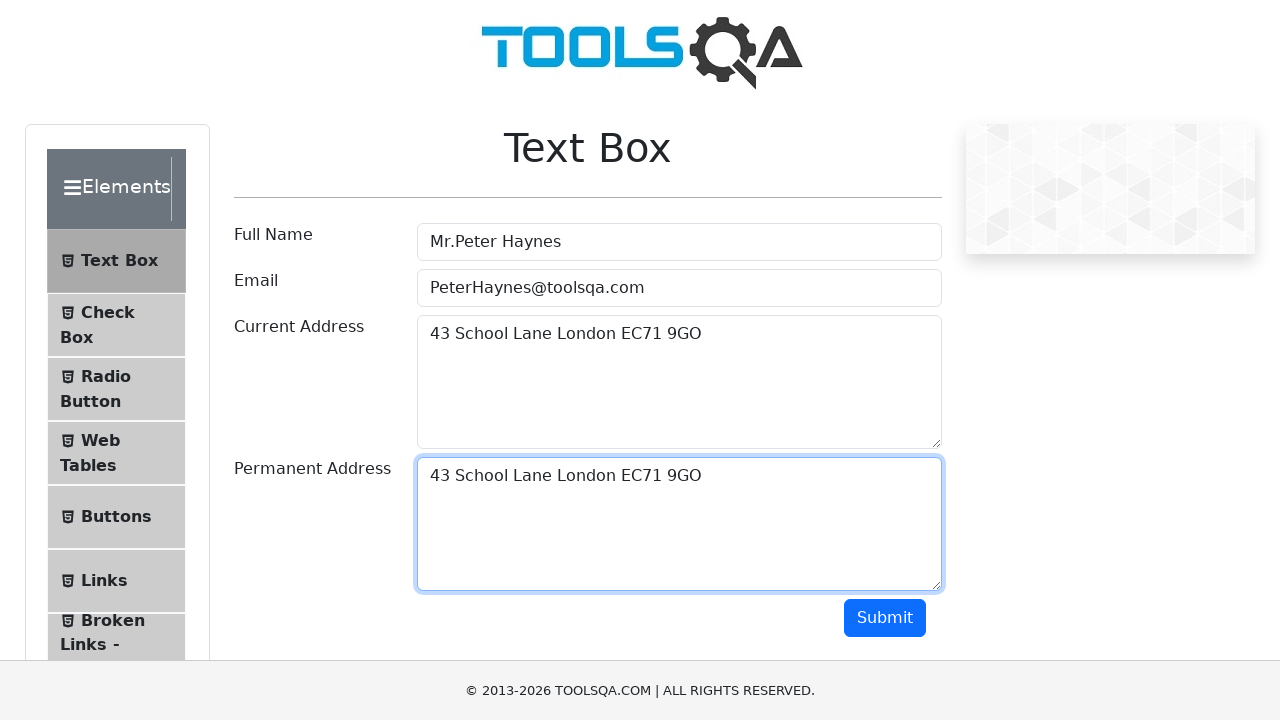

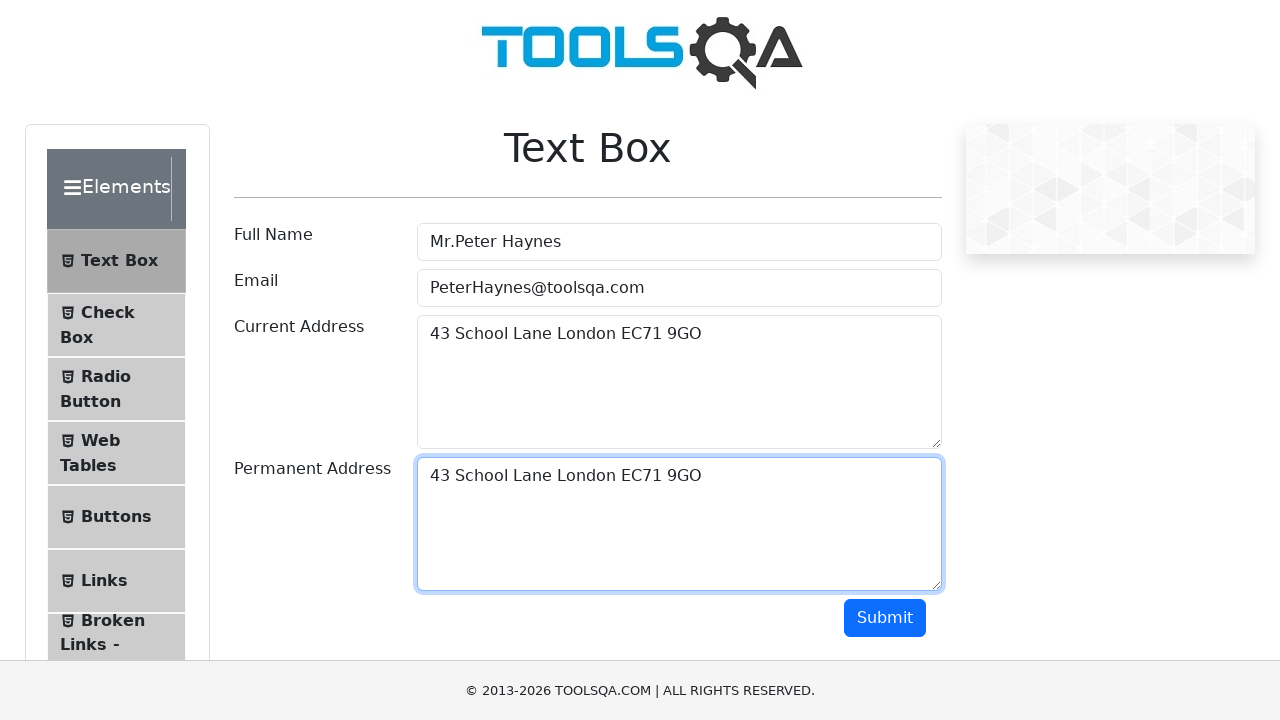